Tests that todo data persists after page reload

Starting URL: https://demo.playwright.dev/todomvc

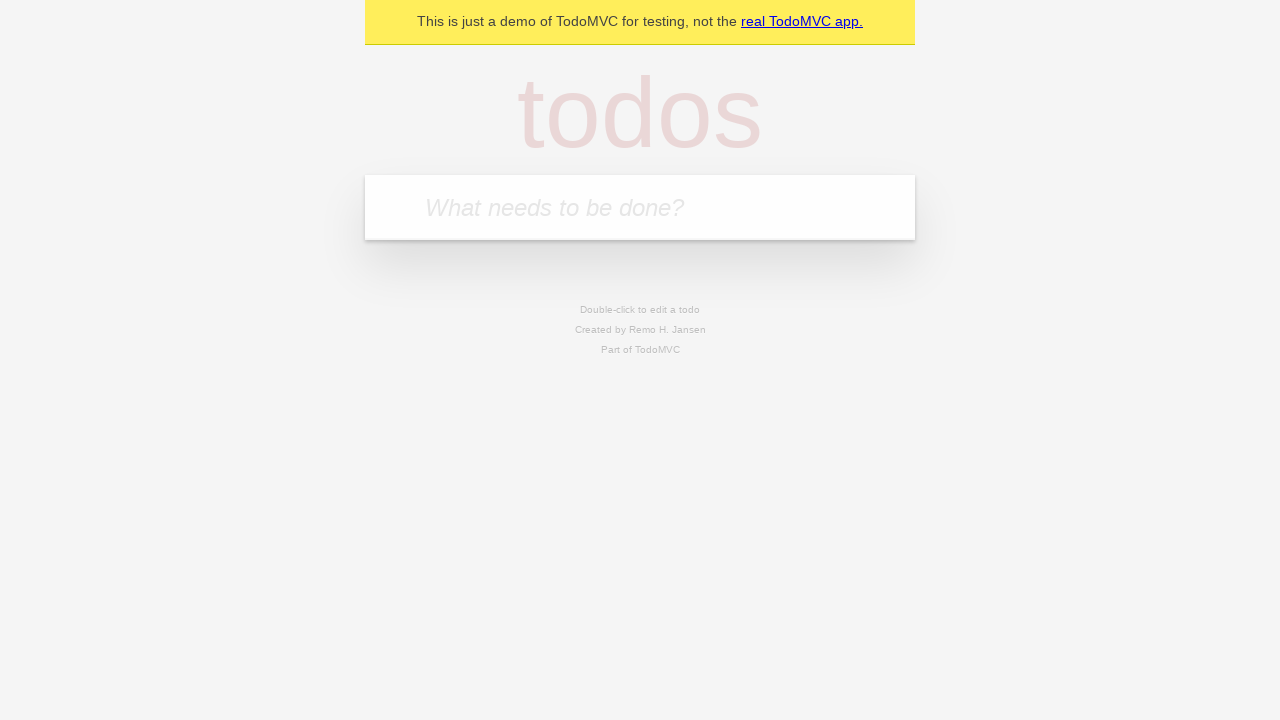

Filled todo input with 'buy some cheese' on internal:attr=[placeholder="What needs to be done?"i]
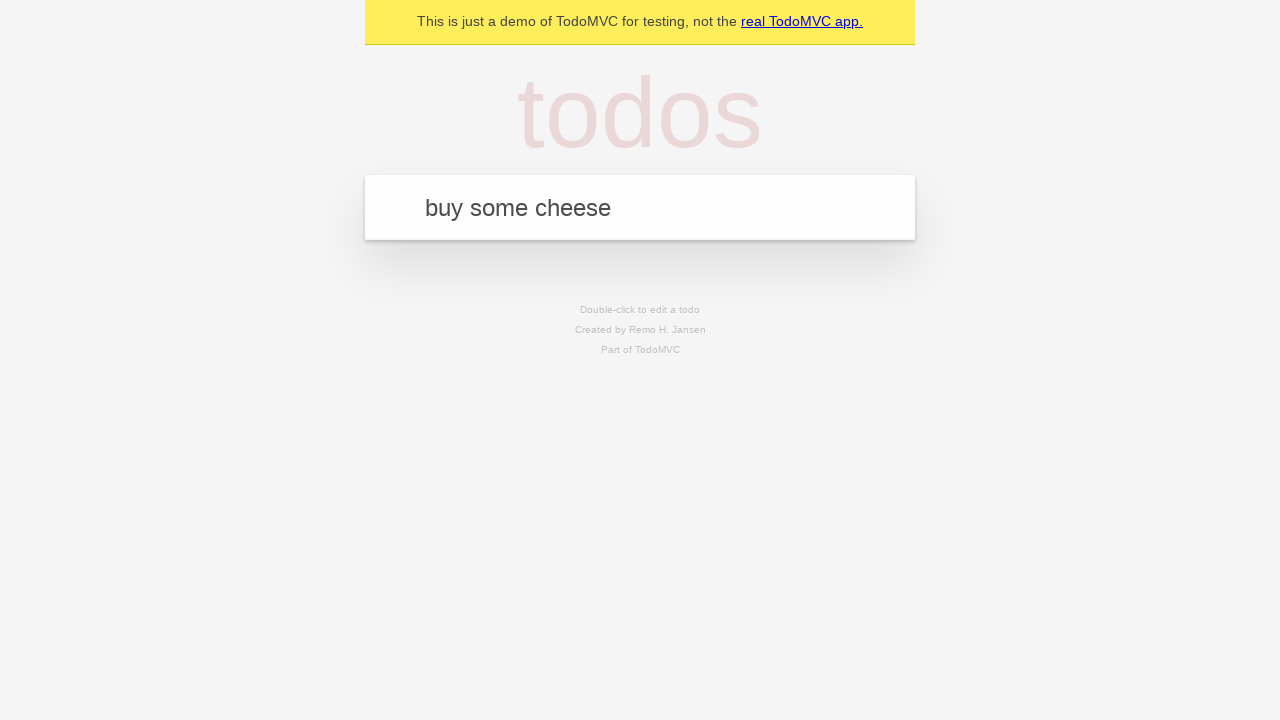

Pressed Enter to create first todo item on internal:attr=[placeholder="What needs to be done?"i]
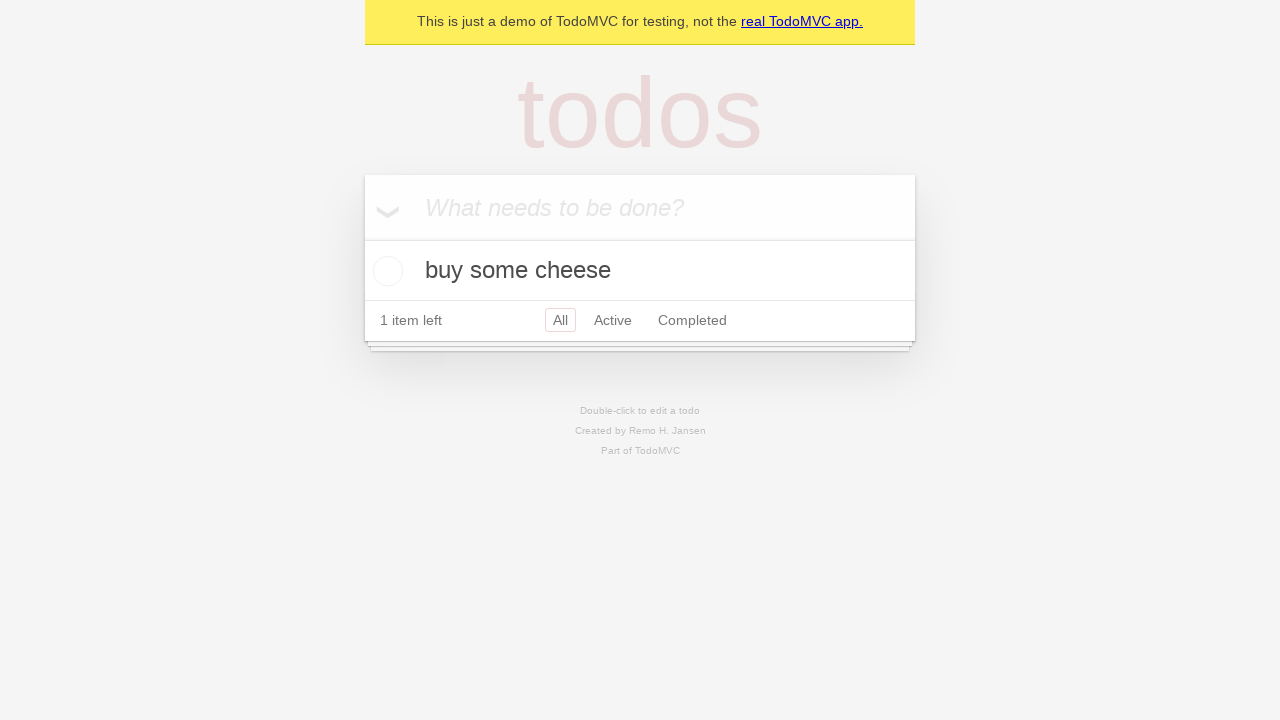

Filled todo input with 'feed the cat' on internal:attr=[placeholder="What needs to be done?"i]
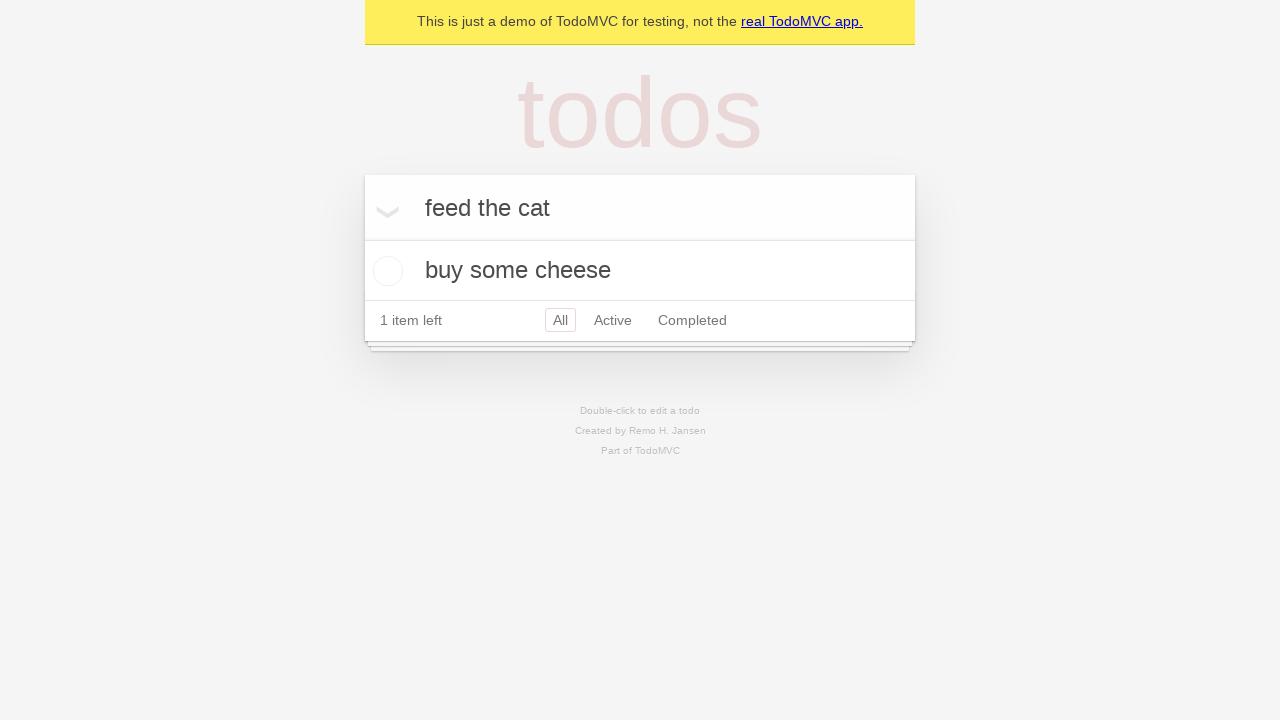

Pressed Enter to create second todo item on internal:attr=[placeholder="What needs to be done?"i]
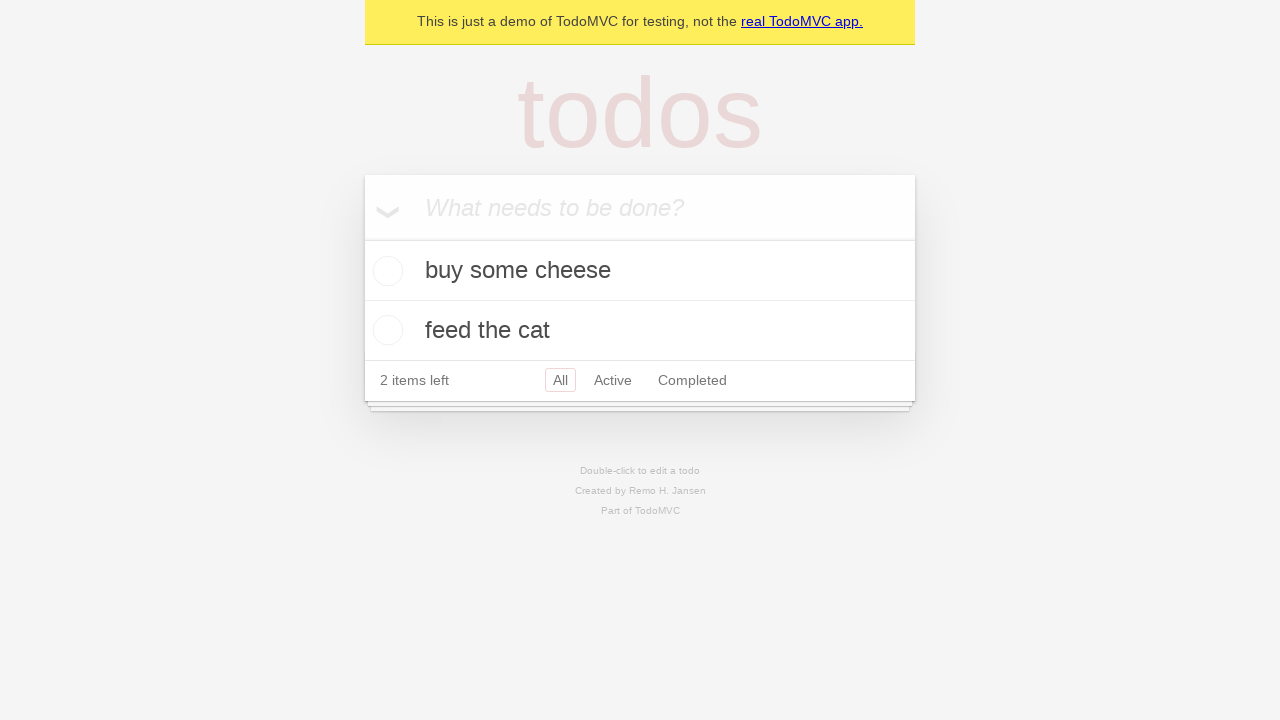

Checked first todo item as complete at (385, 271) on internal:testid=[data-testid="todo-item"s] >> nth=0 >> internal:role=checkbox
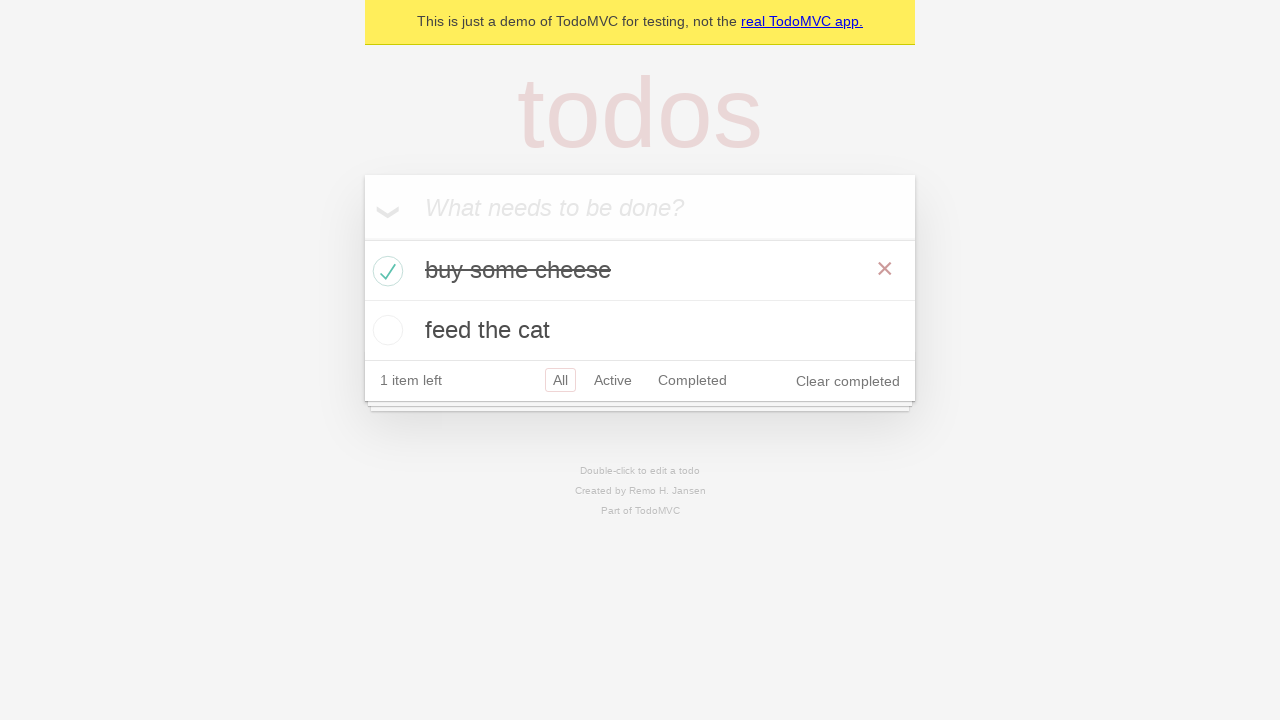

Reloaded page to test data persistence
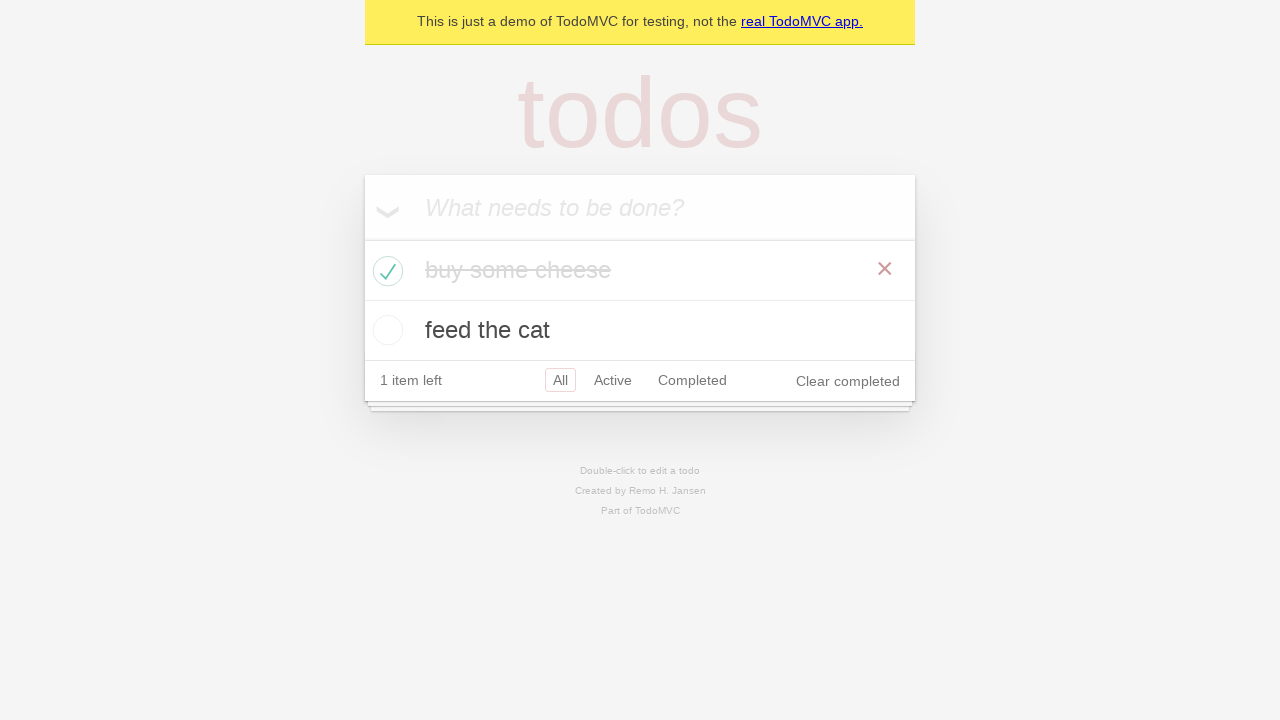

Todo items loaded after page reload
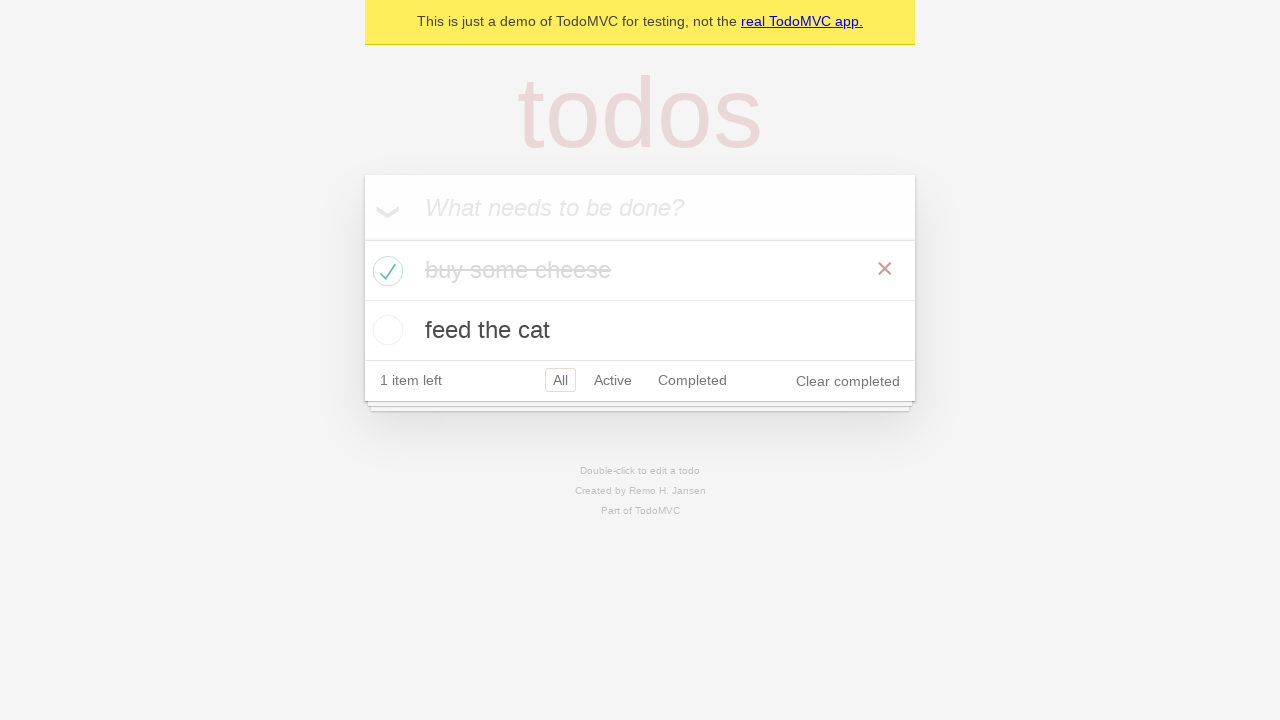

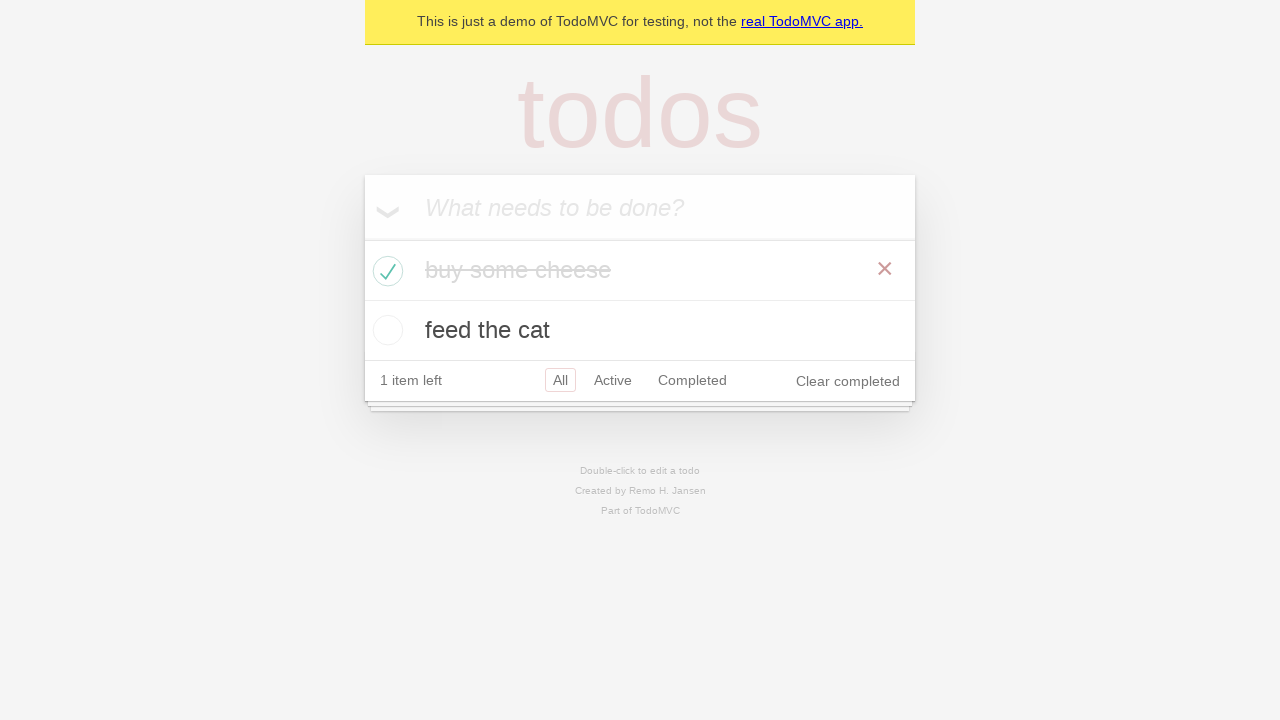